Tests dynamic element creation and deletion by clicking Add Element button to create a Delete button, then clicking Delete to remove it

Starting URL: https://practice.cydeo.com/add_remove_elements/

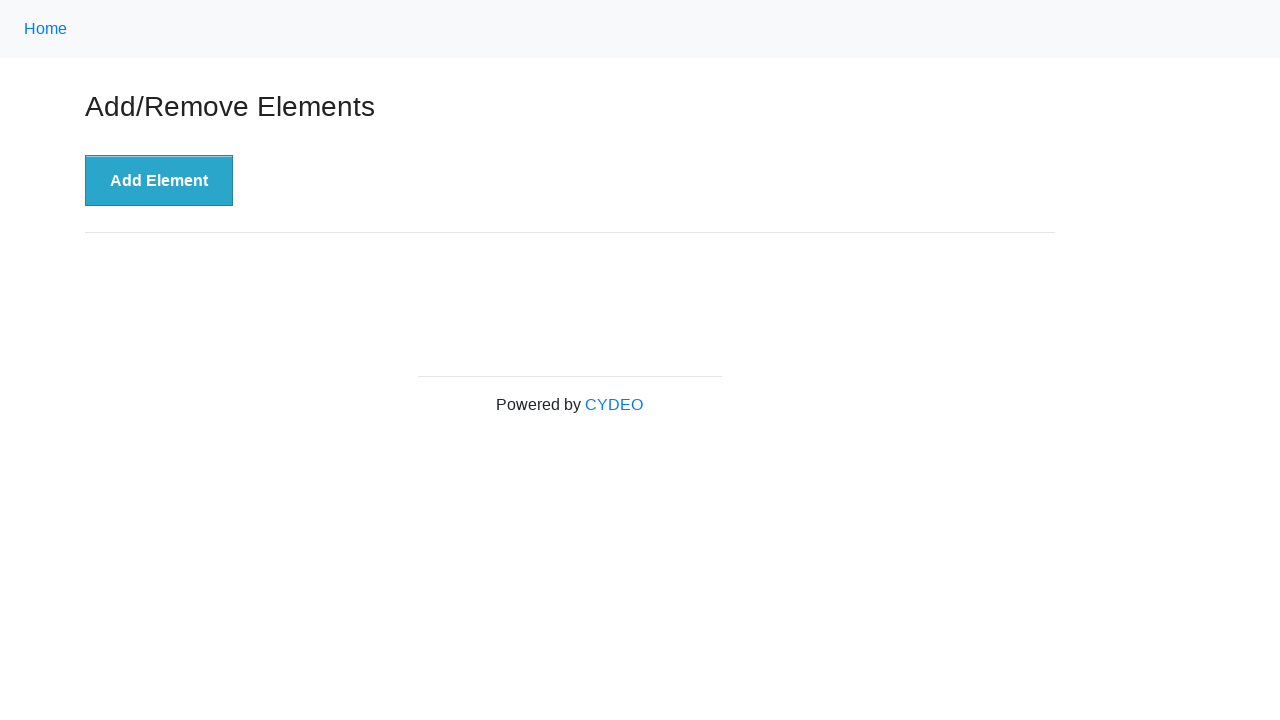

Clicked Add Element button to create a new Delete button at (159, 181) on button:has-text('Add Element')
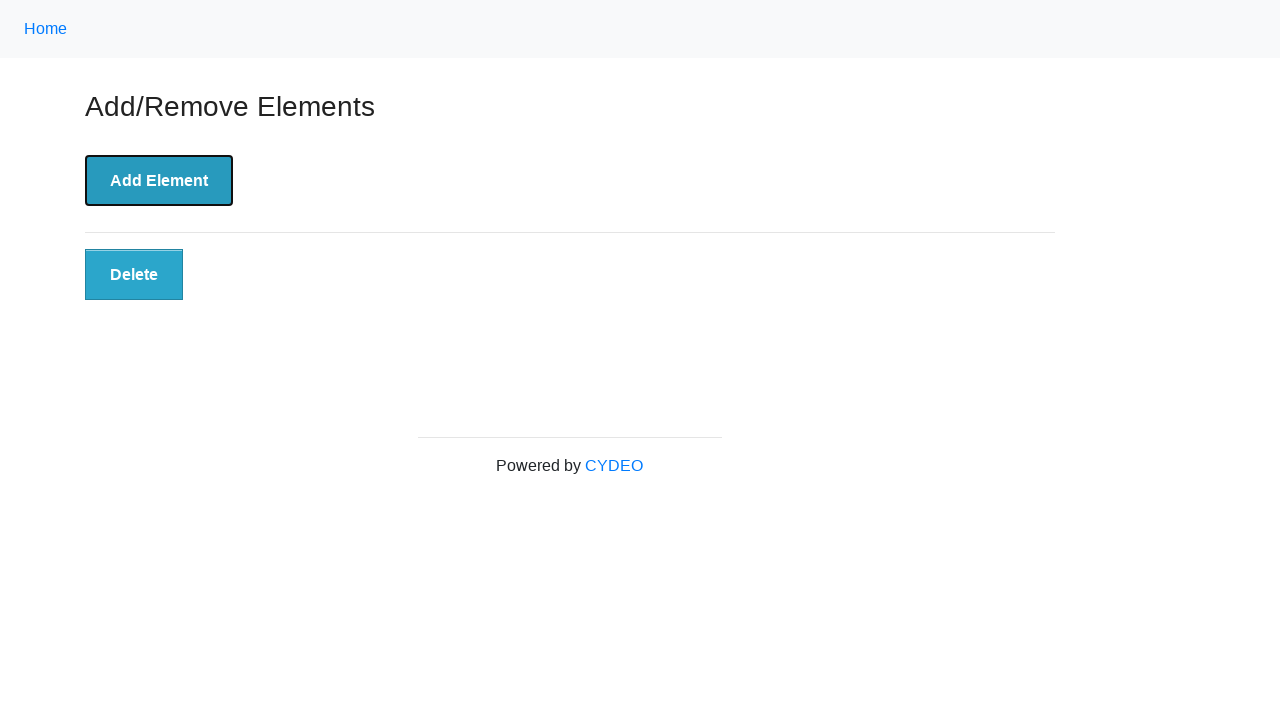

Delete button appeared on the page
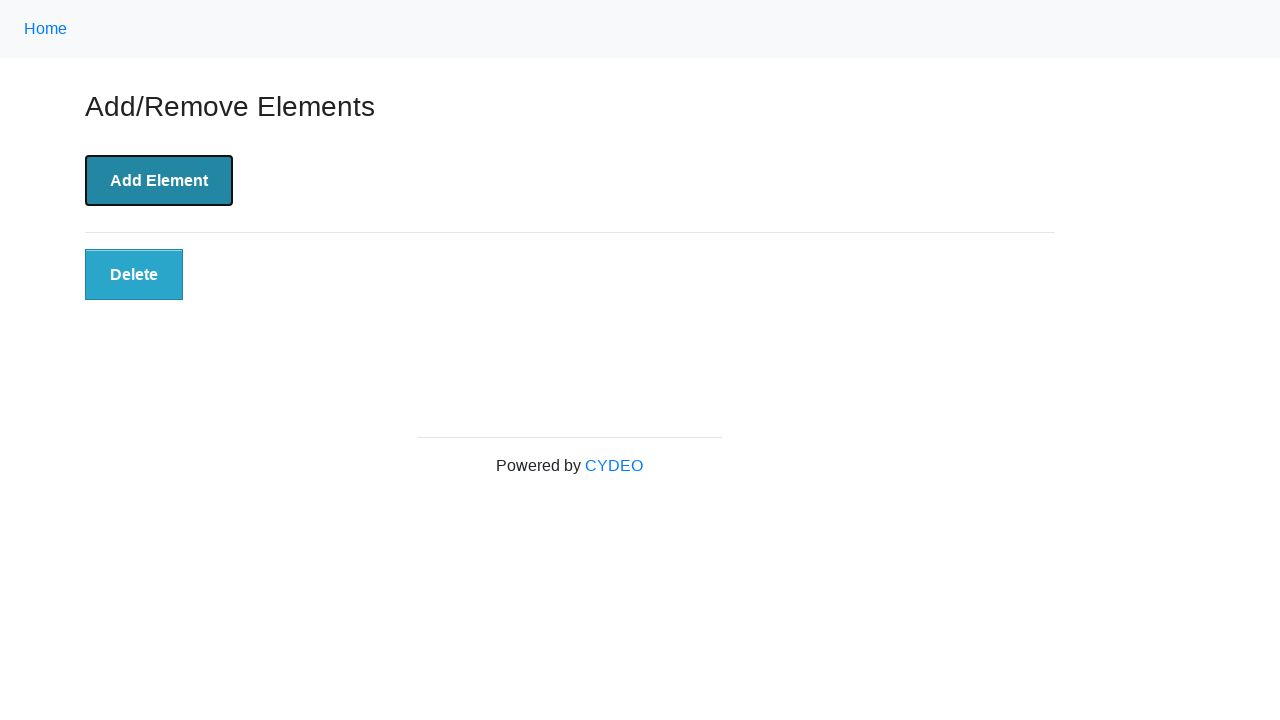

Clicked Delete button to remove the element at (134, 275) on button:has-text('Delete')
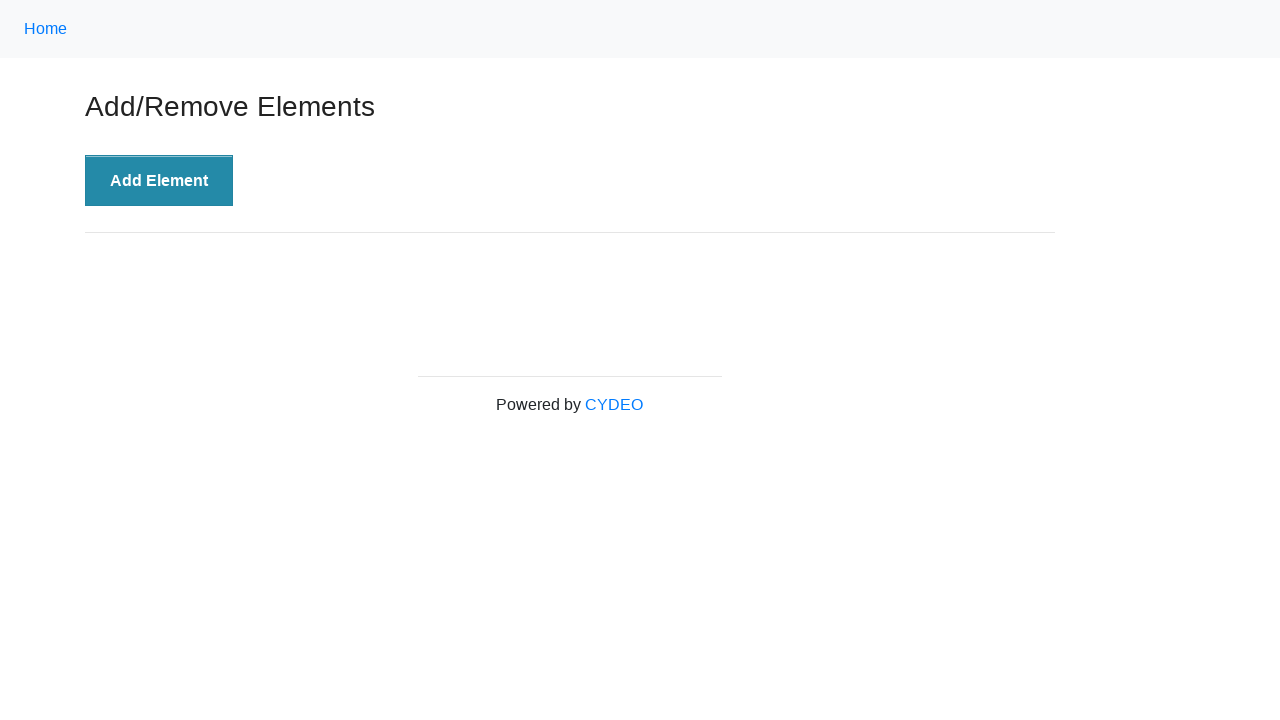

Verified that the Delete button is no longer present
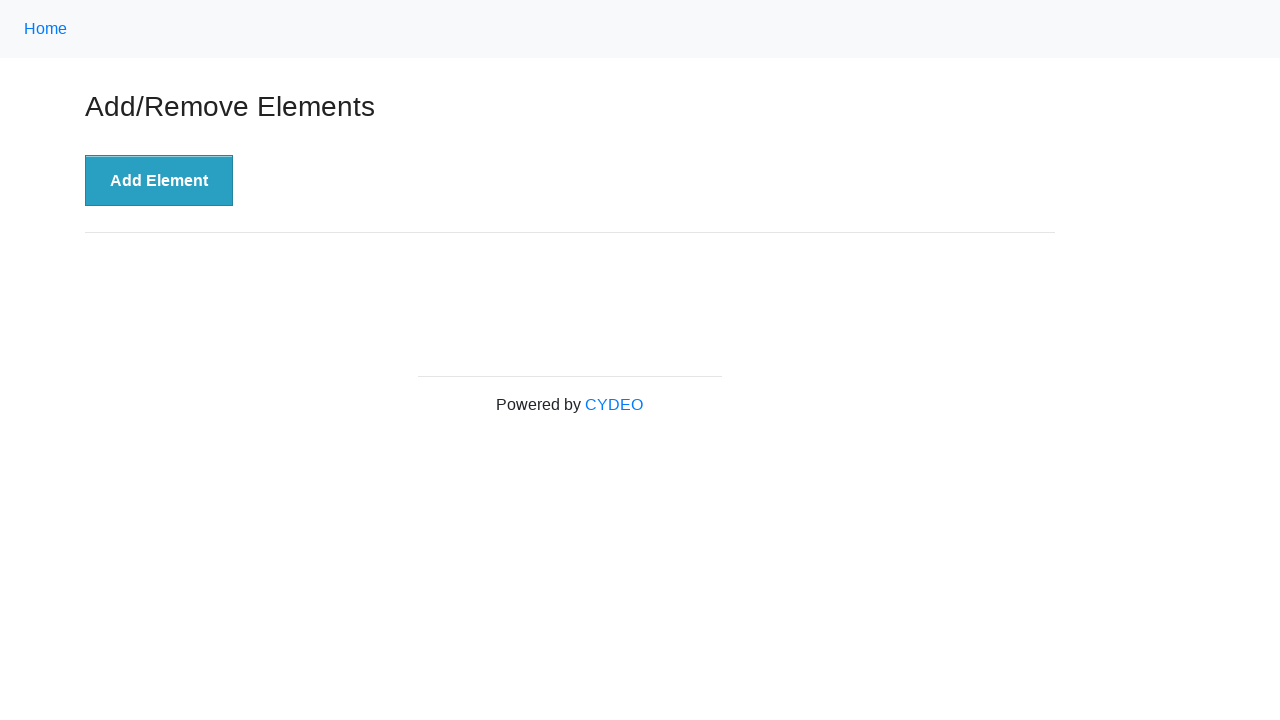

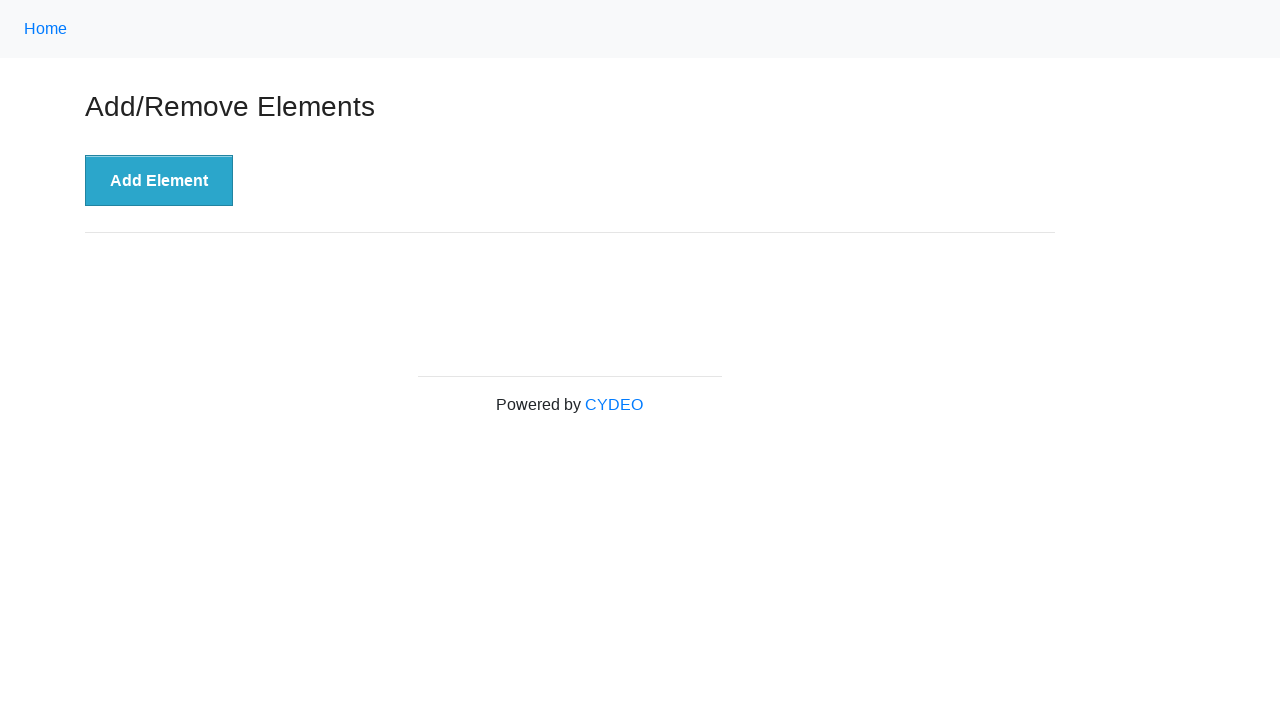